Tests interaction with a shadow DOM element inside an iframe by filling a text field

Starting URL: https://selectorshub.com/shadow-dom-in-iframe/

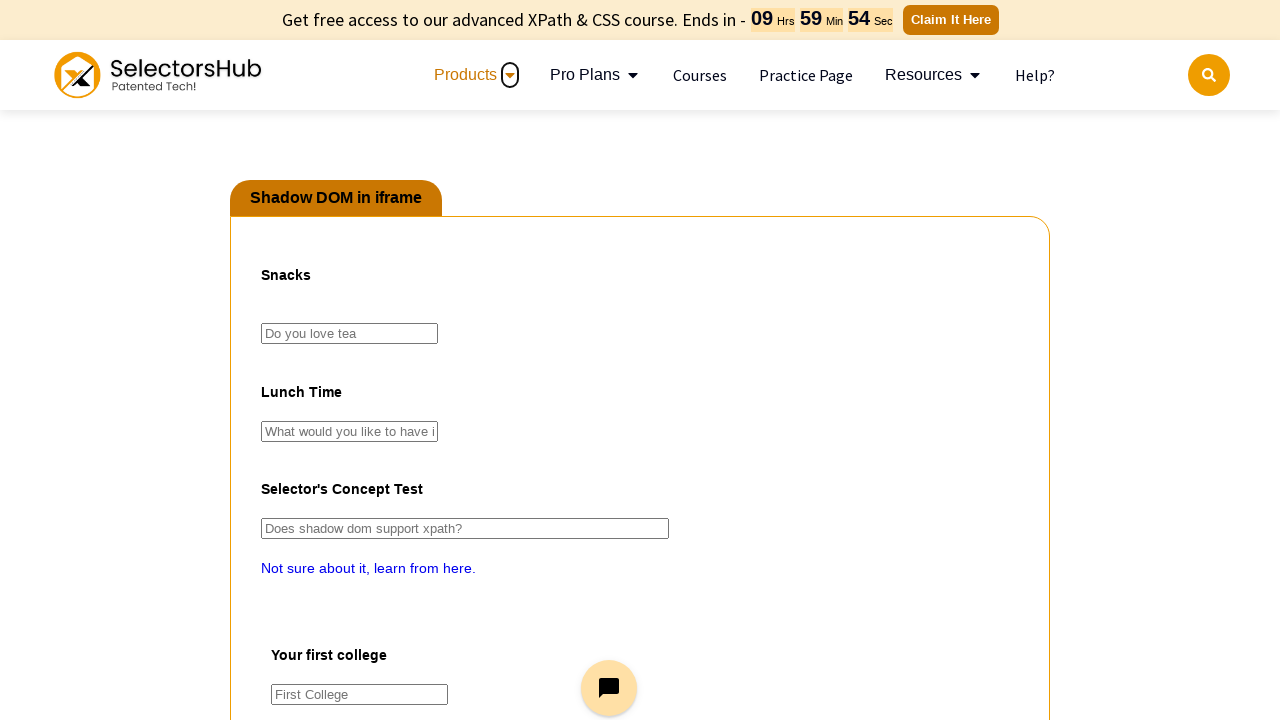

Switched to 'pact' iframe
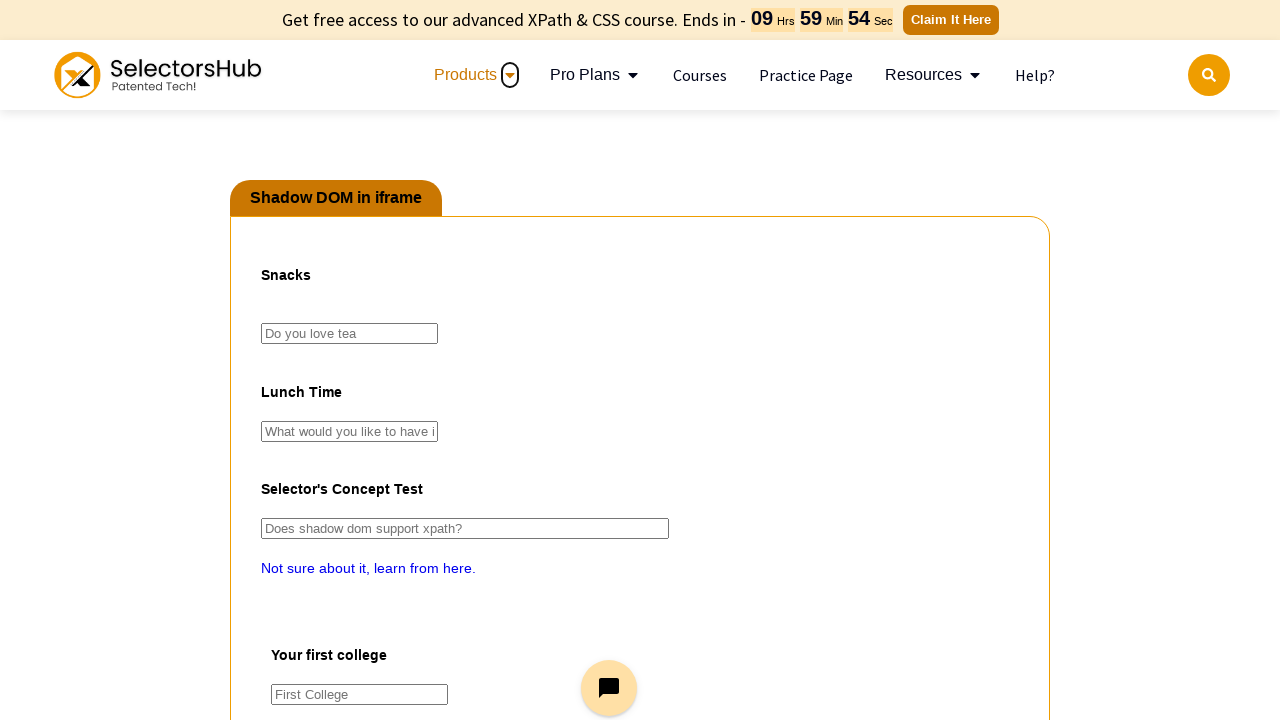

Filled shadow DOM text field with 'Masala tea' on #snacktime >> #tea
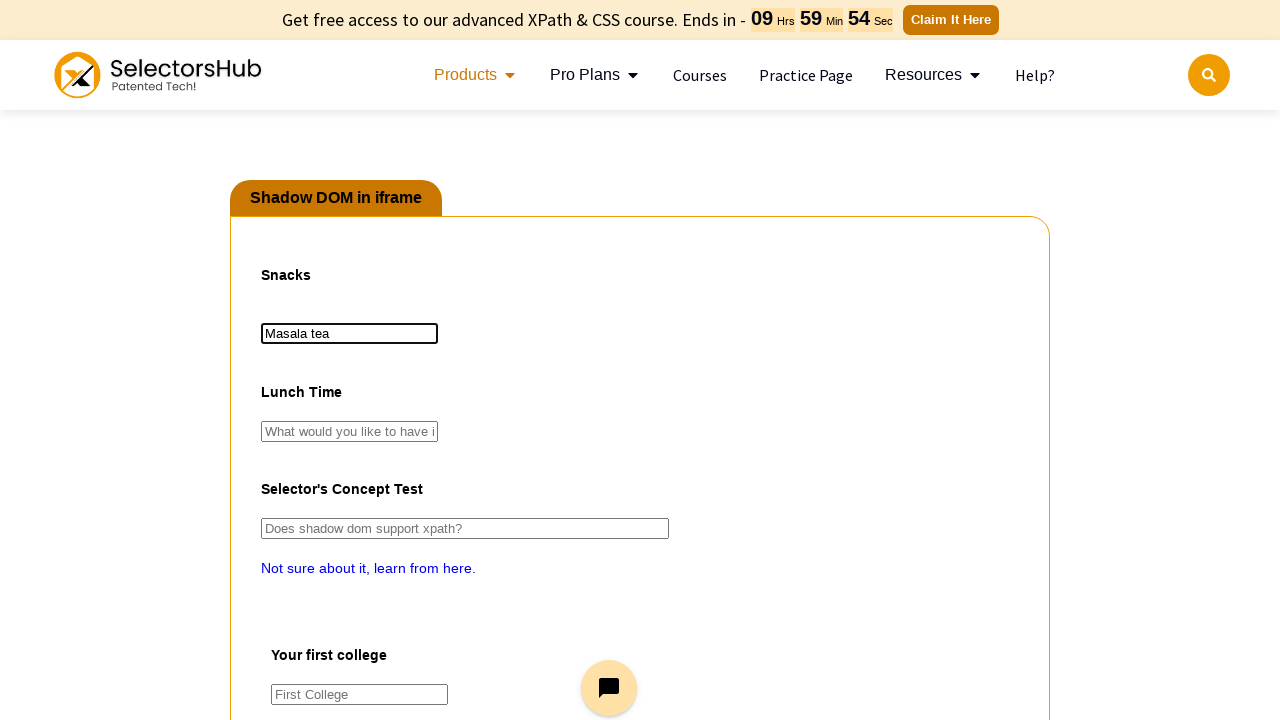

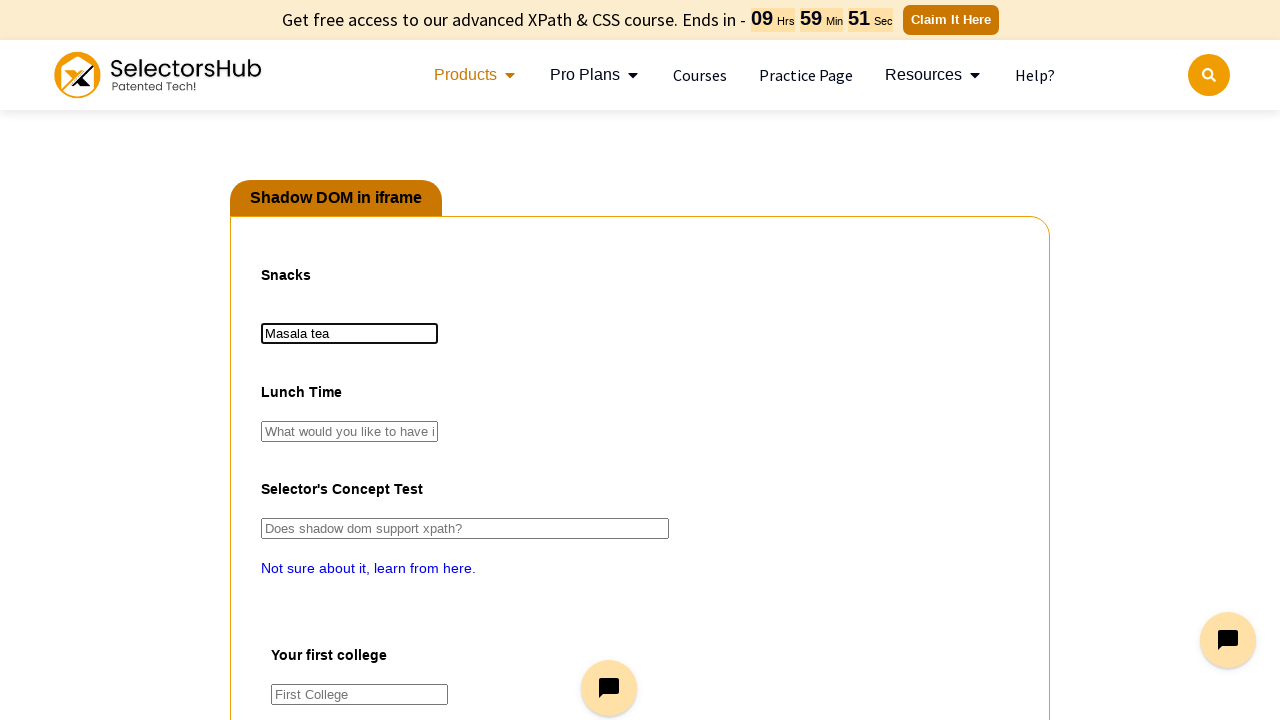